Tests the jQuery UI sortable demo by repeatedly dragging item 7 to positions 1 through 6, demonstrating drag-and-drop reordering functionality within an iframe.

Starting URL: https://jqueryui.com/sortable/

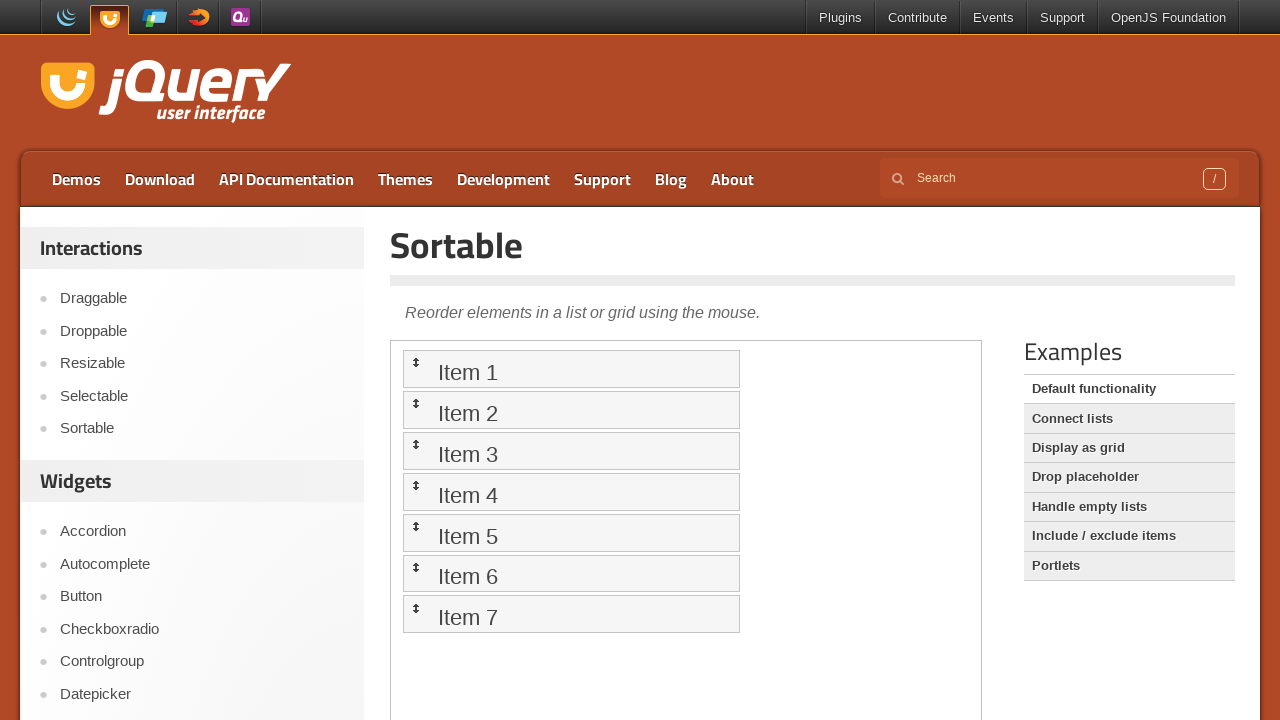

Located the demo iframe
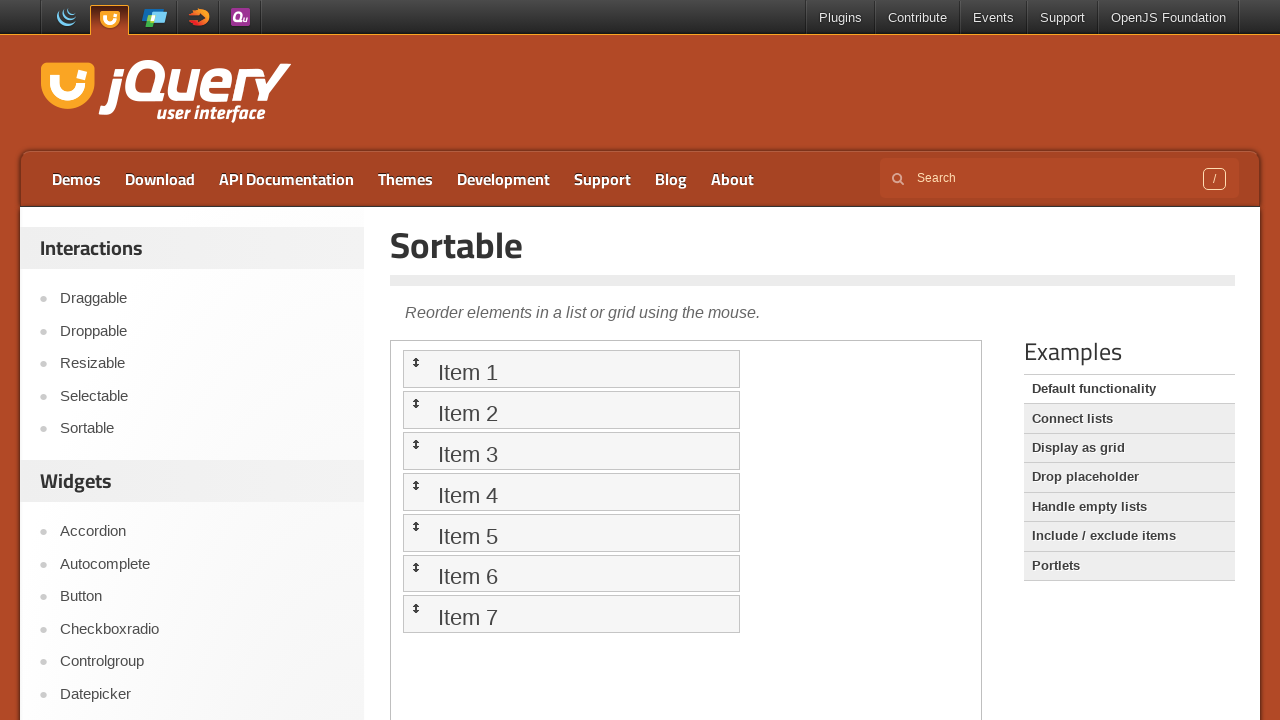

Located sortable item 7
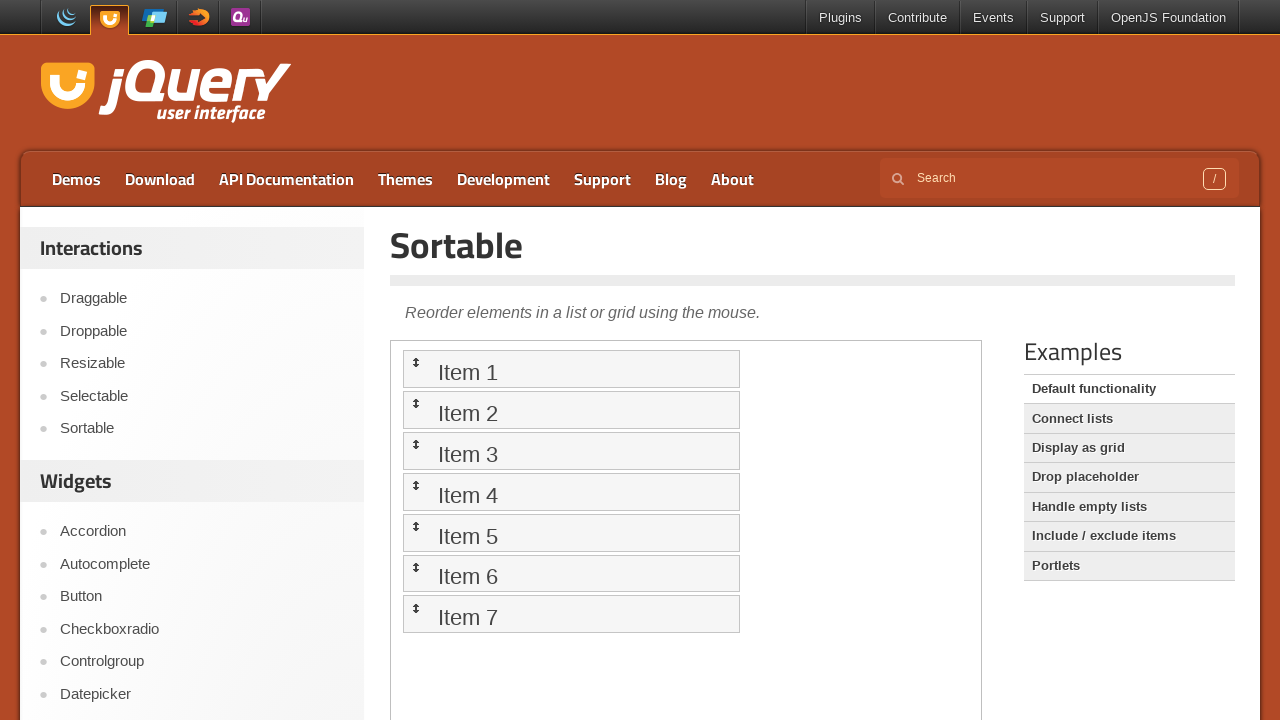

Located sortable item 1 as target
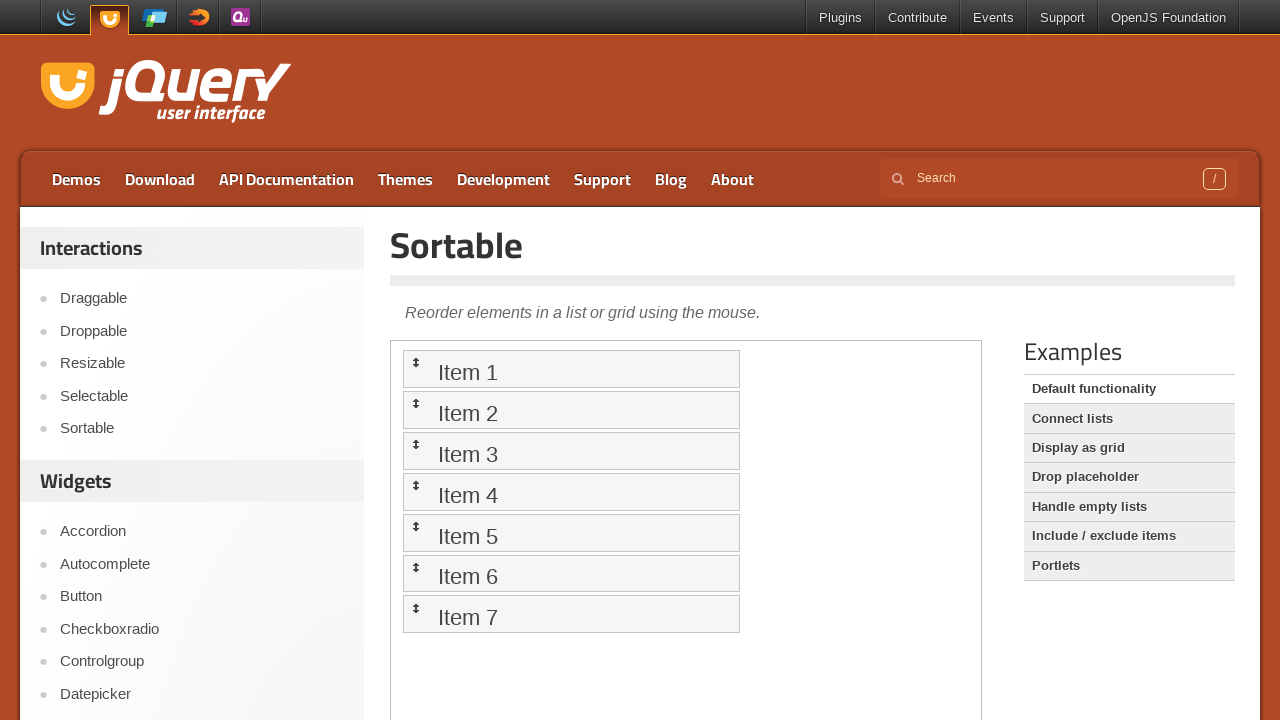

Dragged item 7 to position 1 at (571, 369)
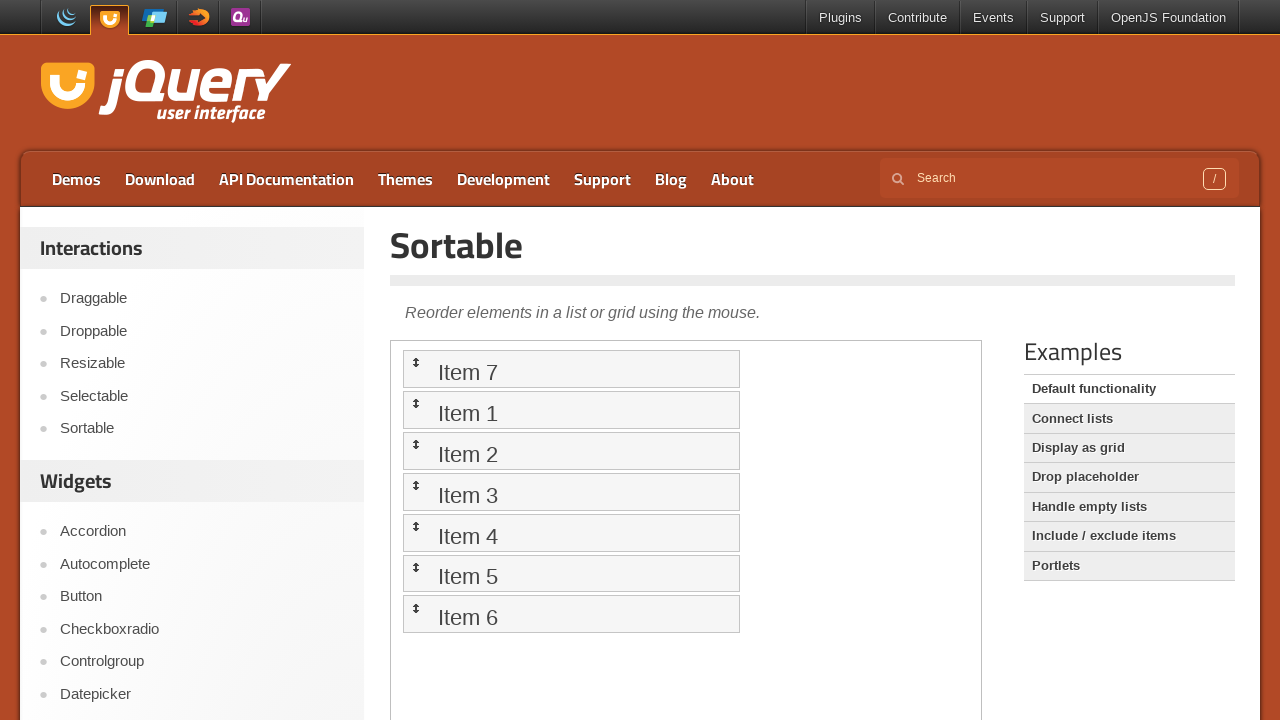

Located sortable item 2 as target
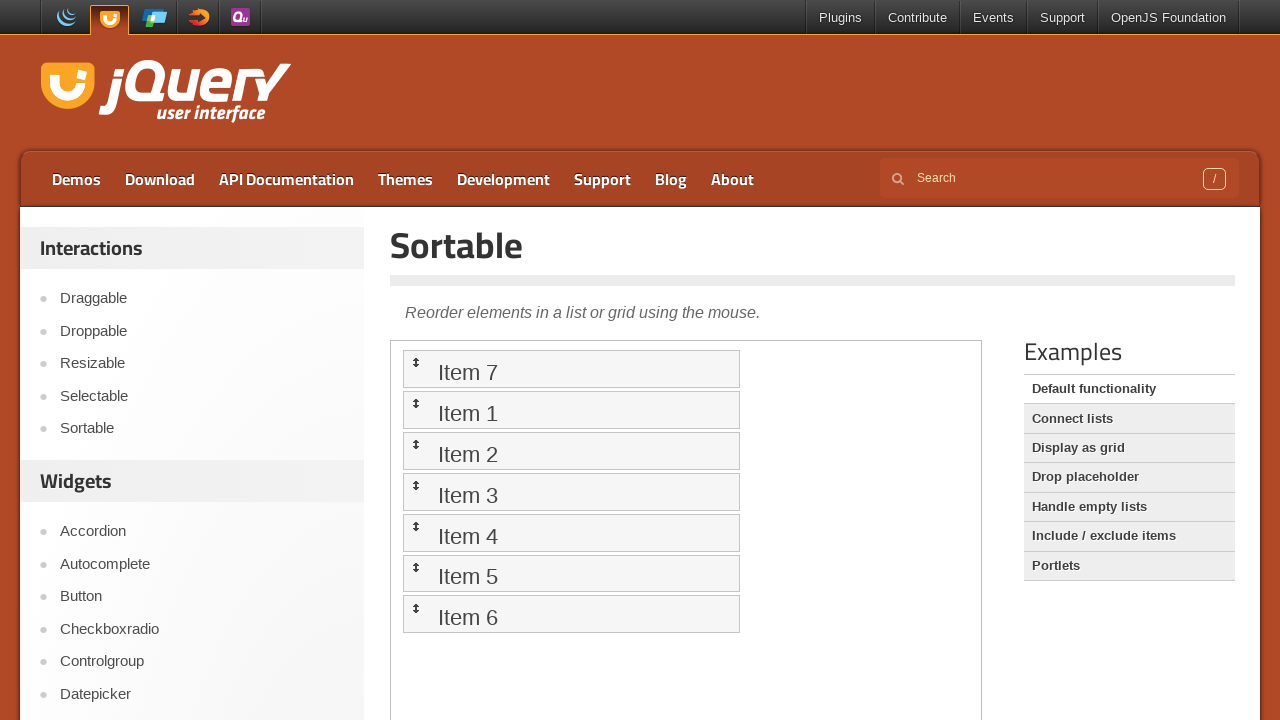

Dragged item 7 to position 2 at (571, 410)
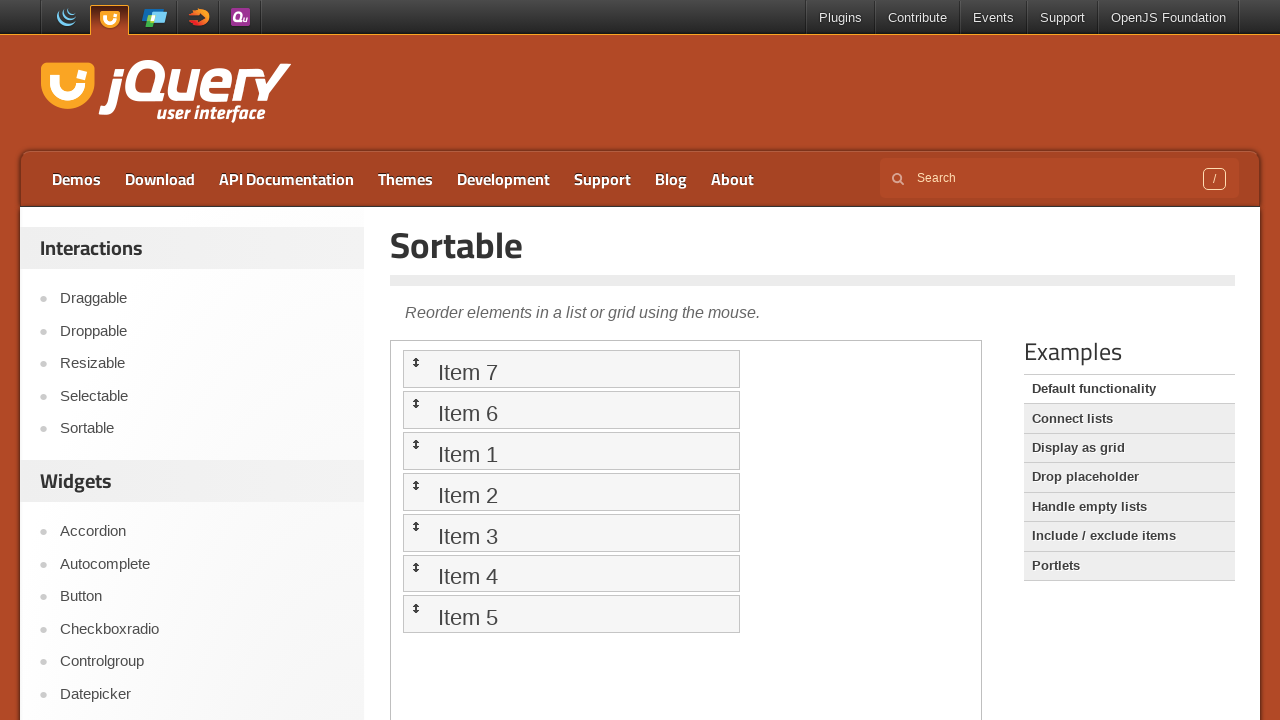

Located sortable item 3 as target
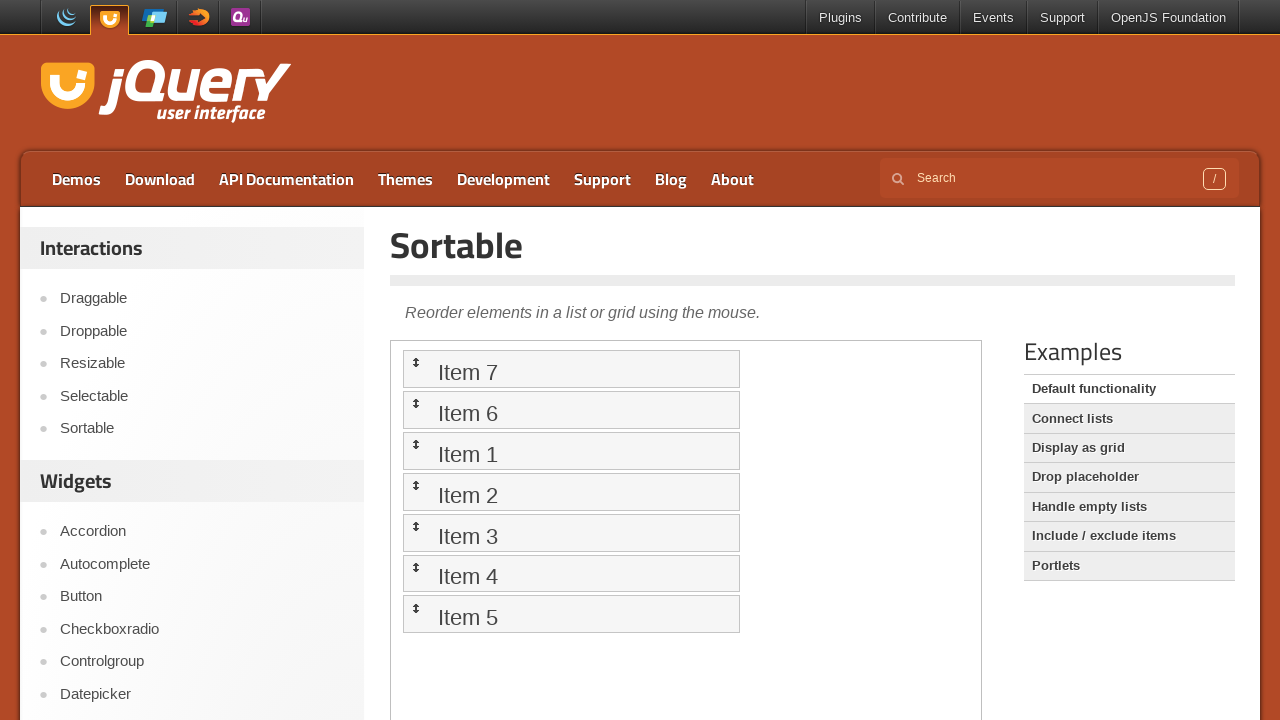

Dragged item 7 to position 3 at (571, 451)
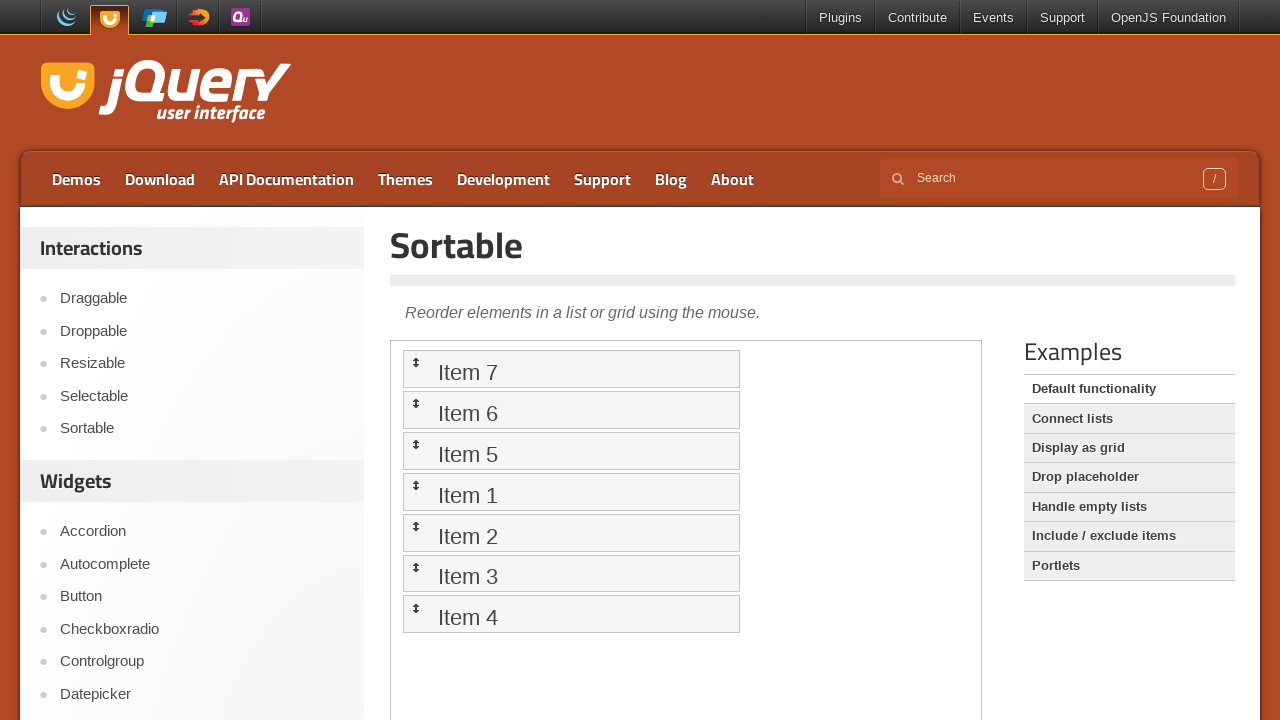

Located sortable item 4 as target
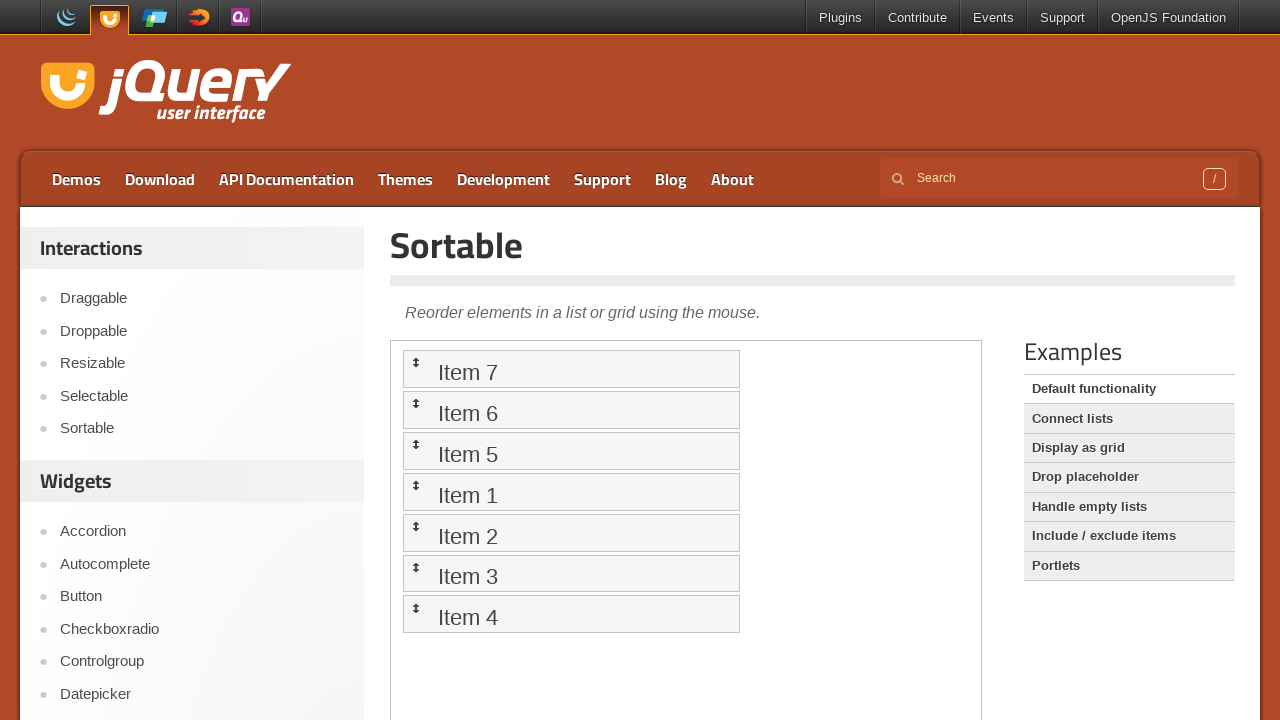

Dragged item 7 to position 4 at (571, 492)
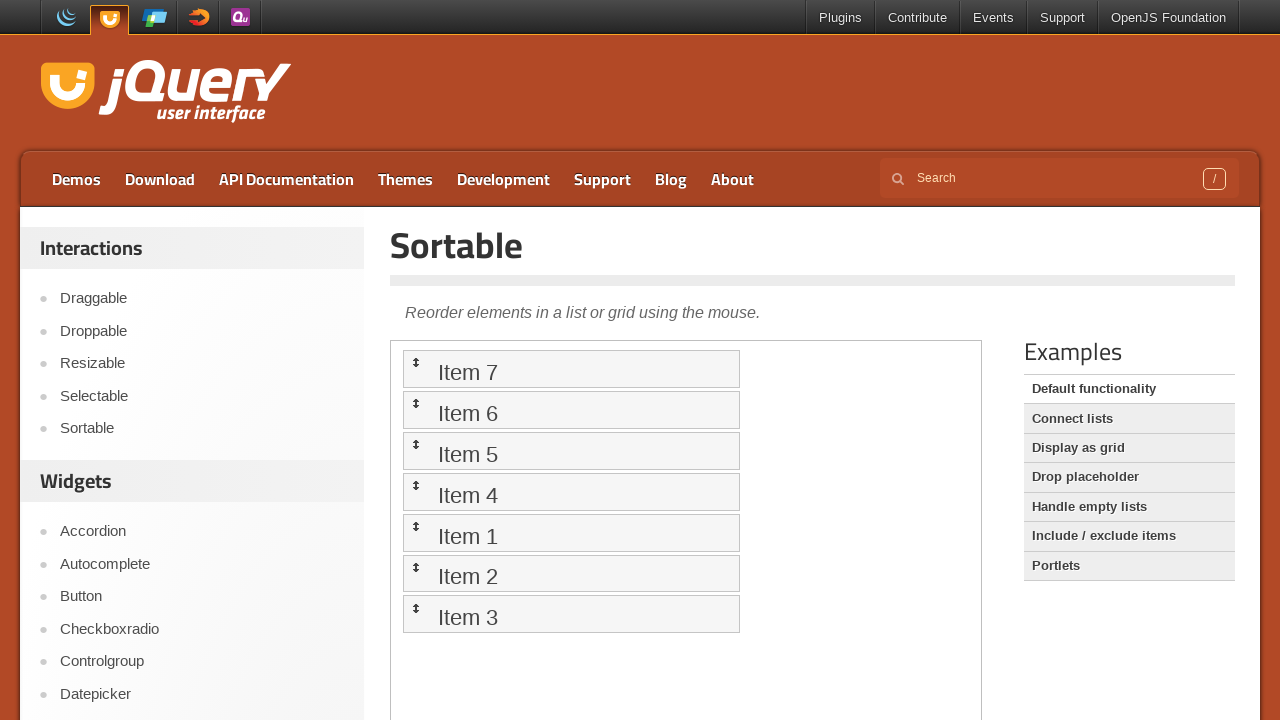

Located sortable item 5 as target
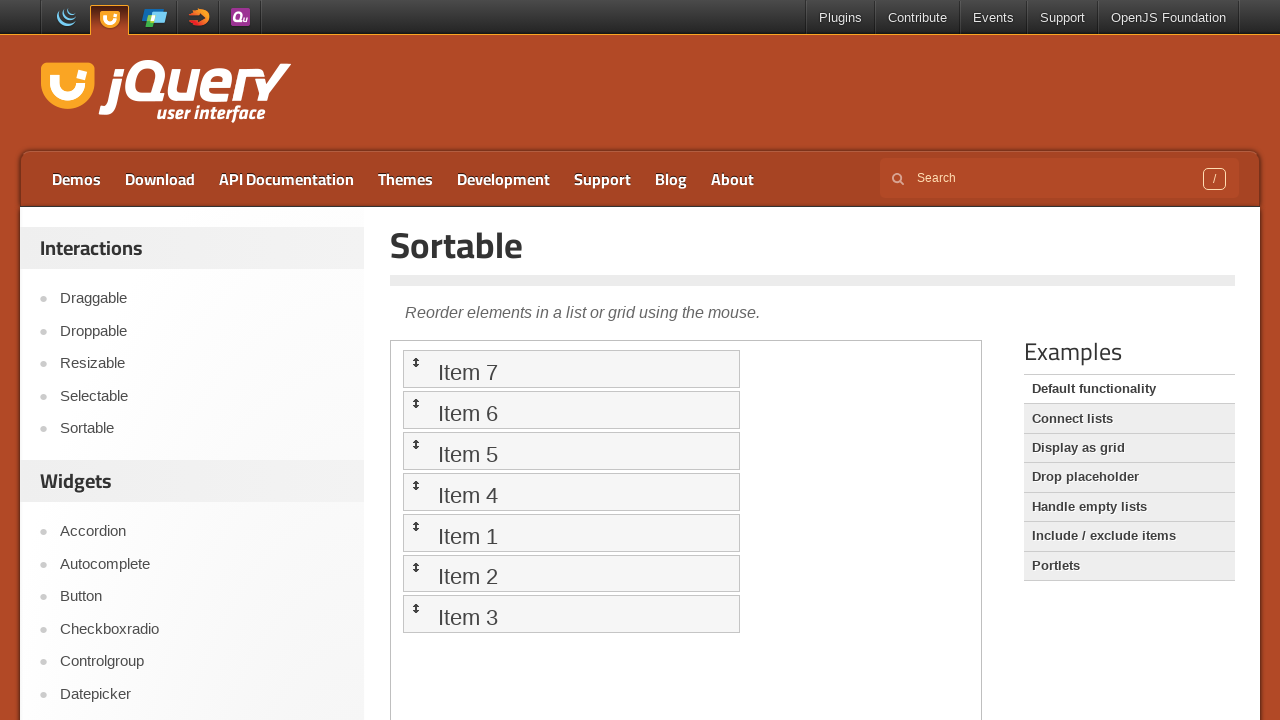

Dragged item 7 to position 5 at (571, 532)
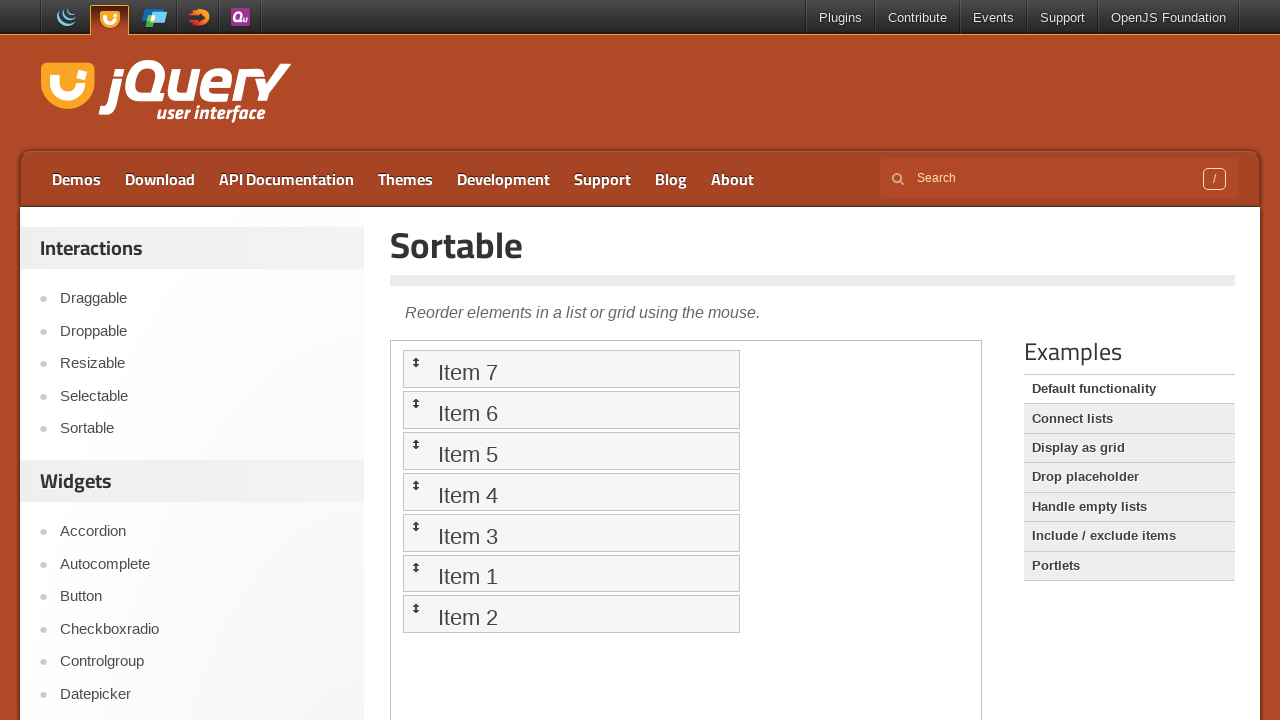

Located sortable item 6 as target
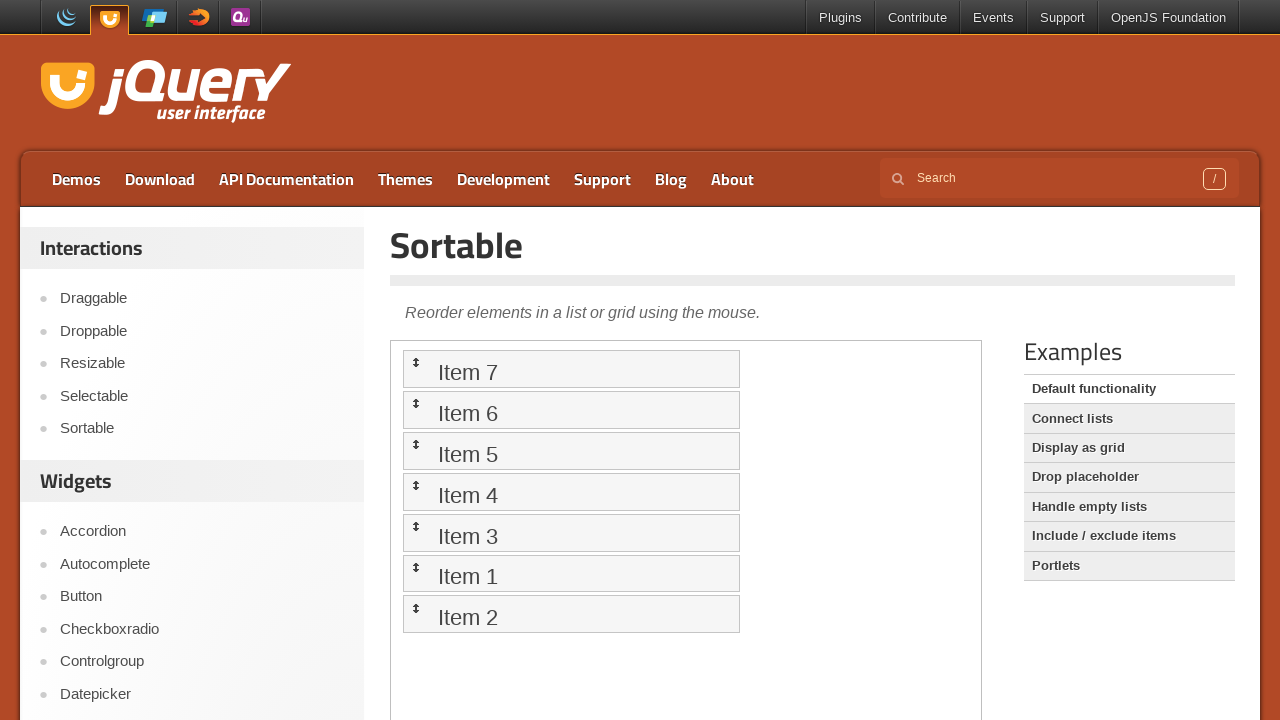

Dragged item 7 to position 6 at (571, 573)
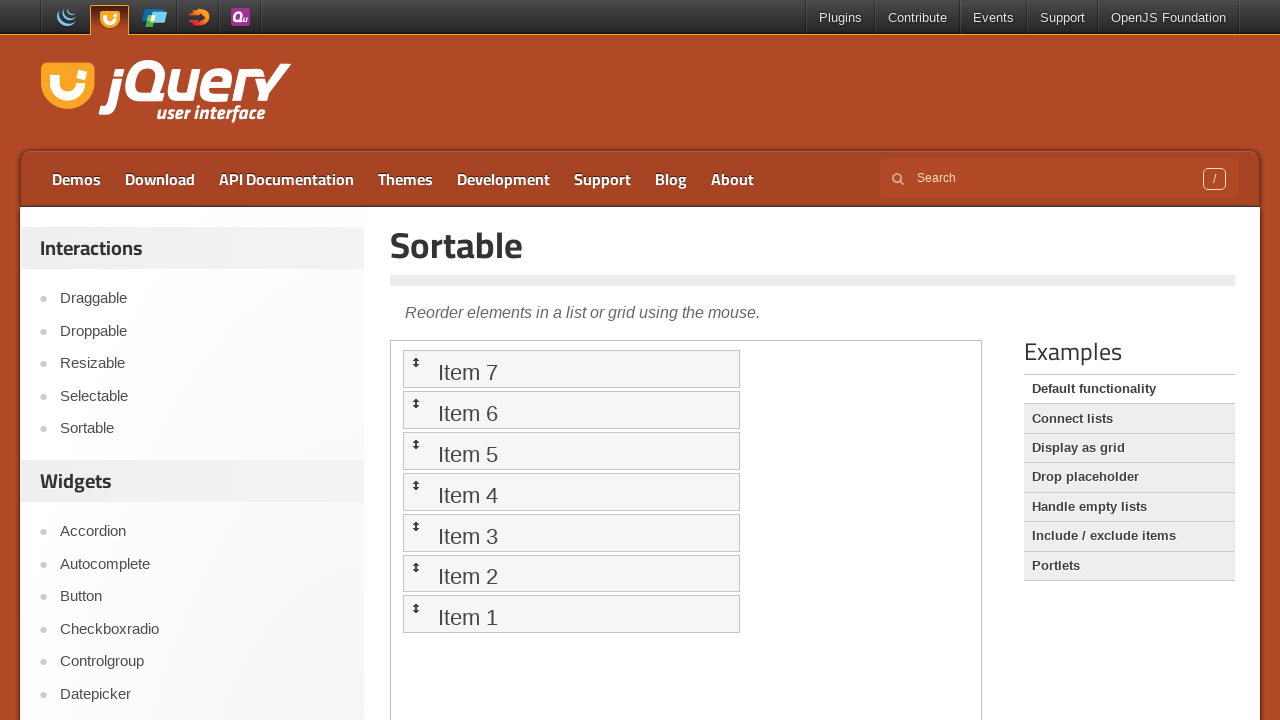

Waited 500ms to observe final drag-and-drop result
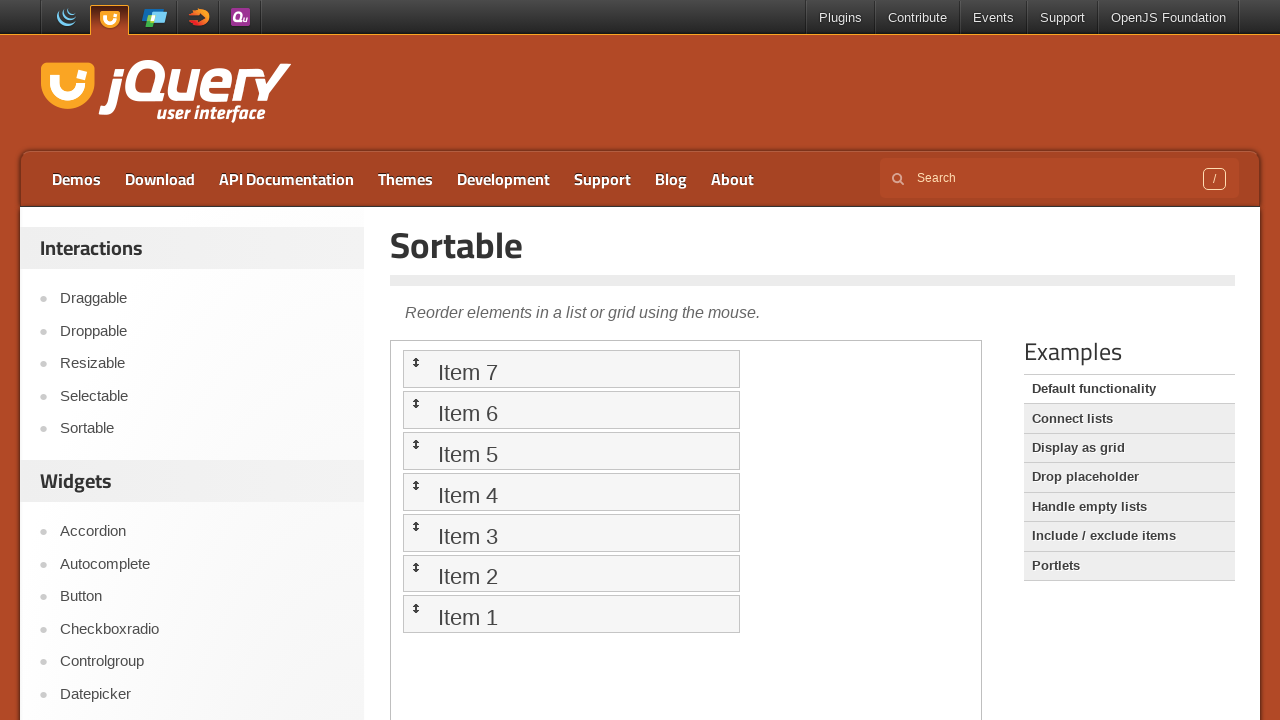

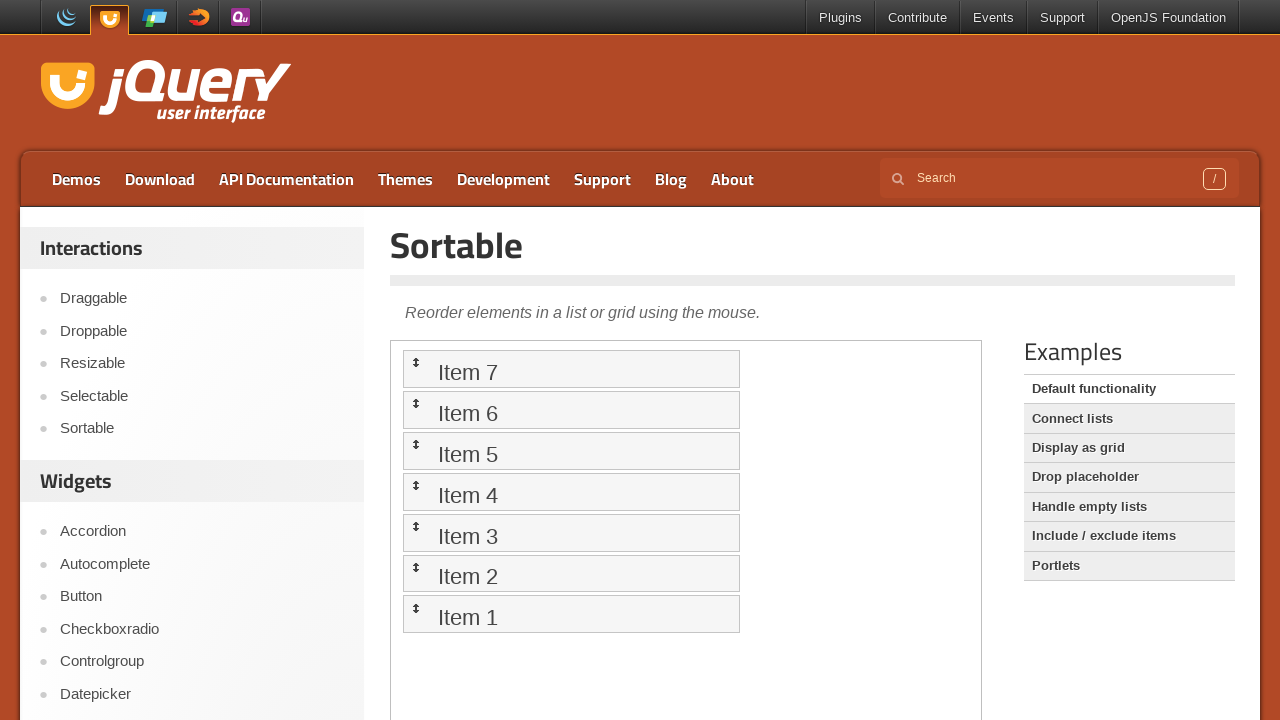